Tests accessibility, overflow, and overlap issues on the trust page at mobile viewport (375x812)

Starting URL: https://businessinfinity.asisaga.com/trust

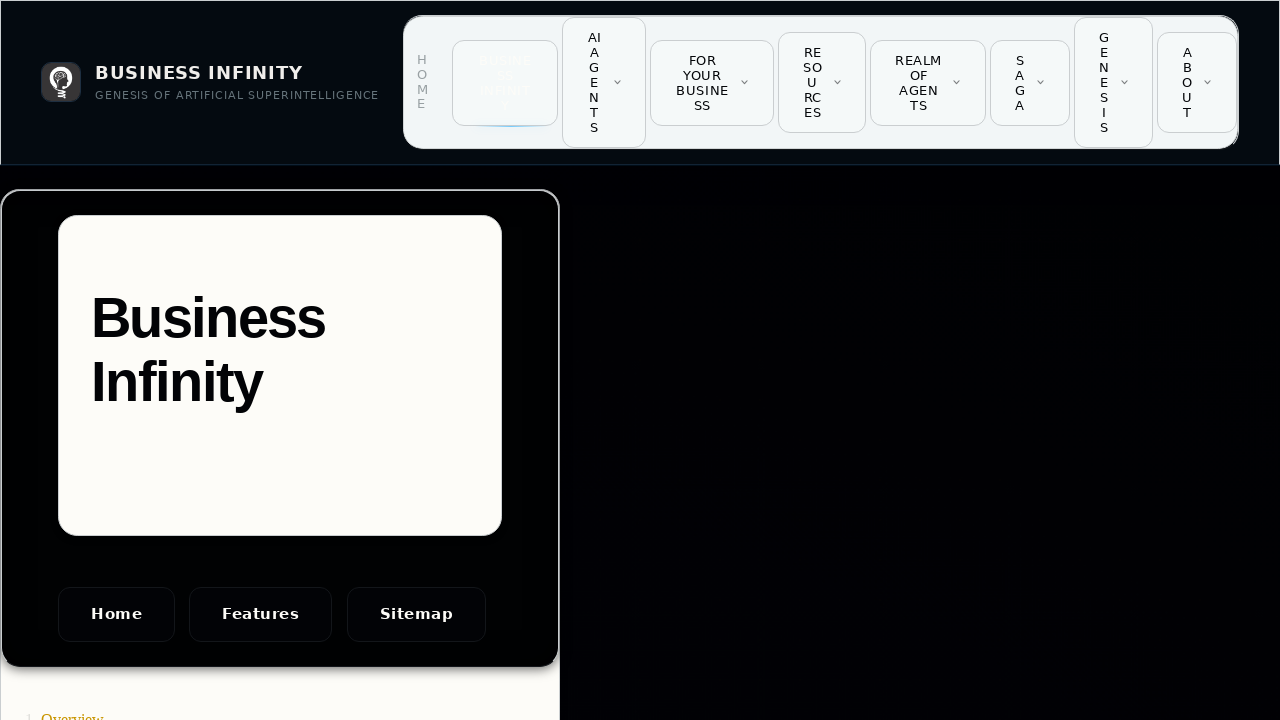

Set viewport to mobile size (375x812)
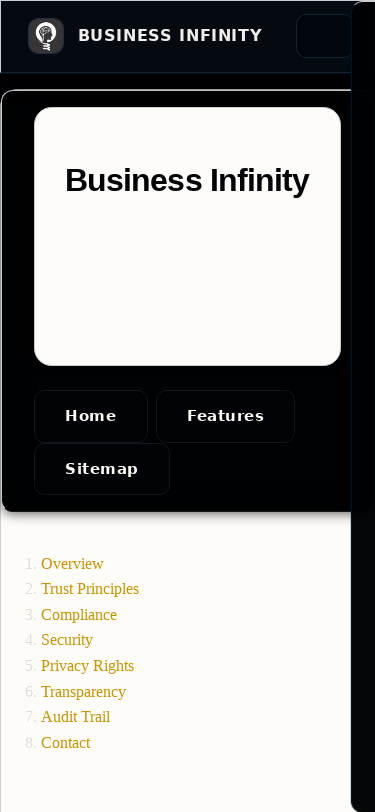

Page content loaded (domcontentloaded state)
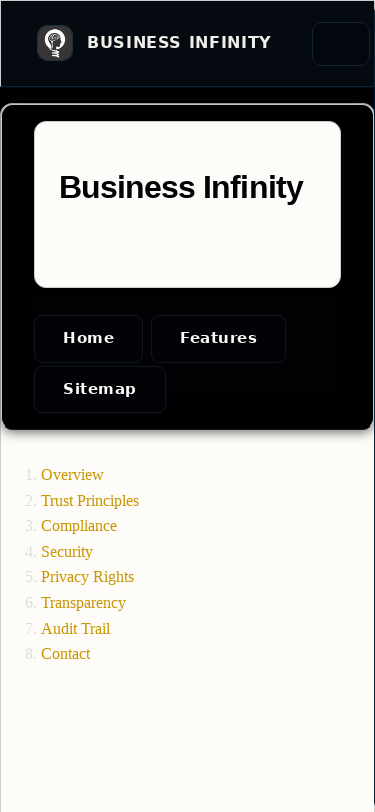

Main body content is visible
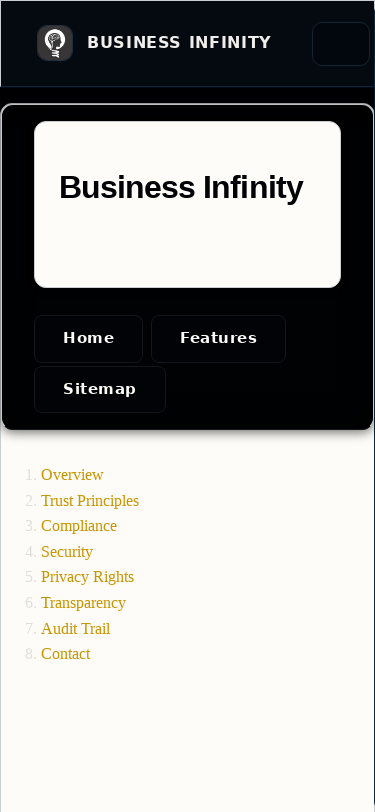

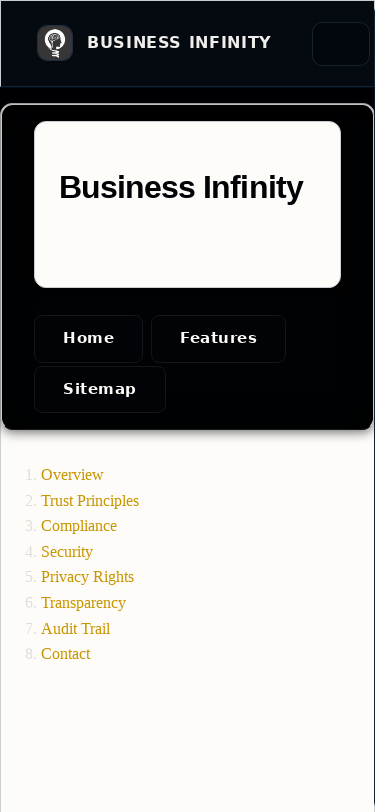